Tests browser window/tab management by clicking a radio button, navigating to different pages, opening a new tab, and switching between tabs on a QA practice website.

Starting URL: https://qa-practice.netlify.app/radiobuttons

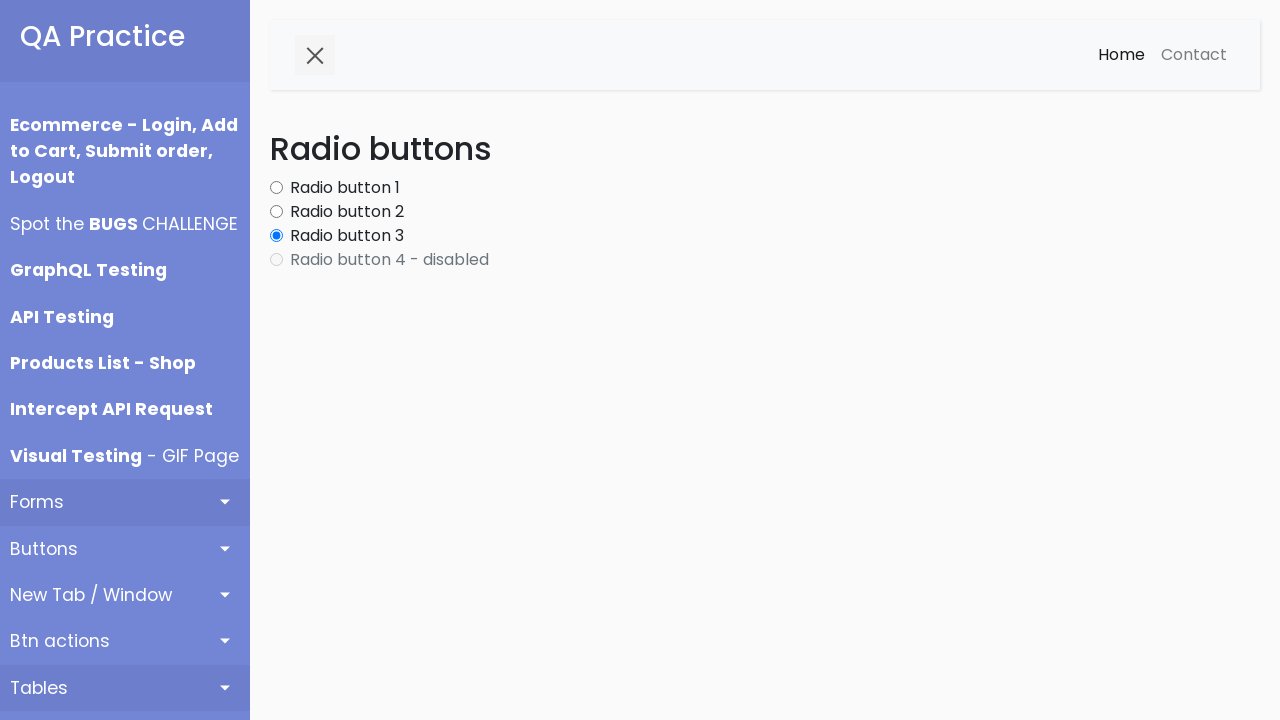

Clicked the 4th radio button option at (347, 212) on #content > div:nth-child(4) > label
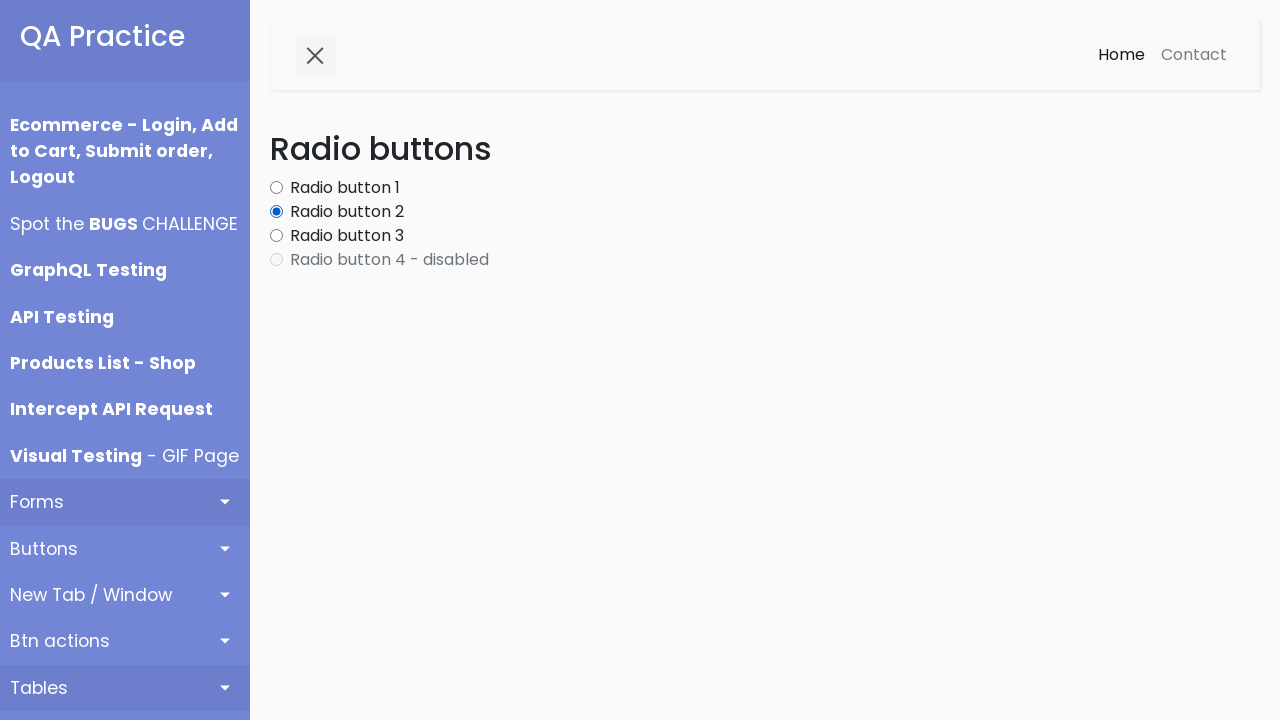

Navigated to tab management page
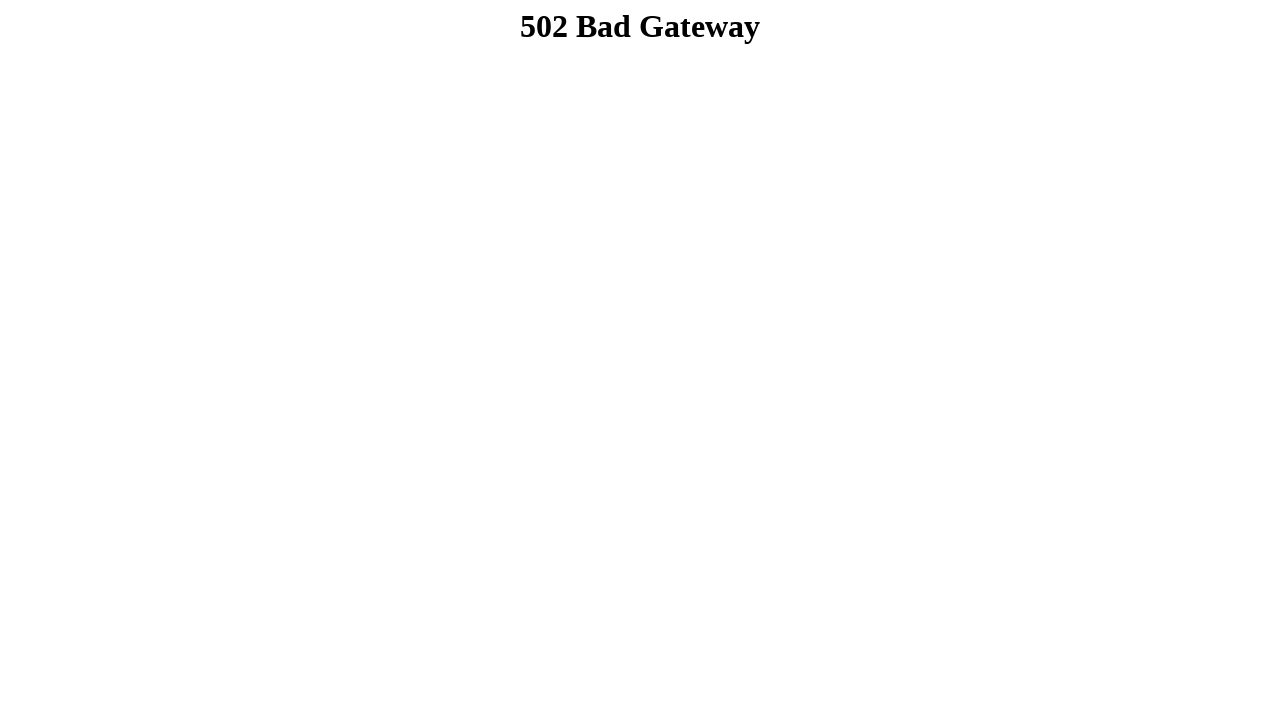

Opened a new tab
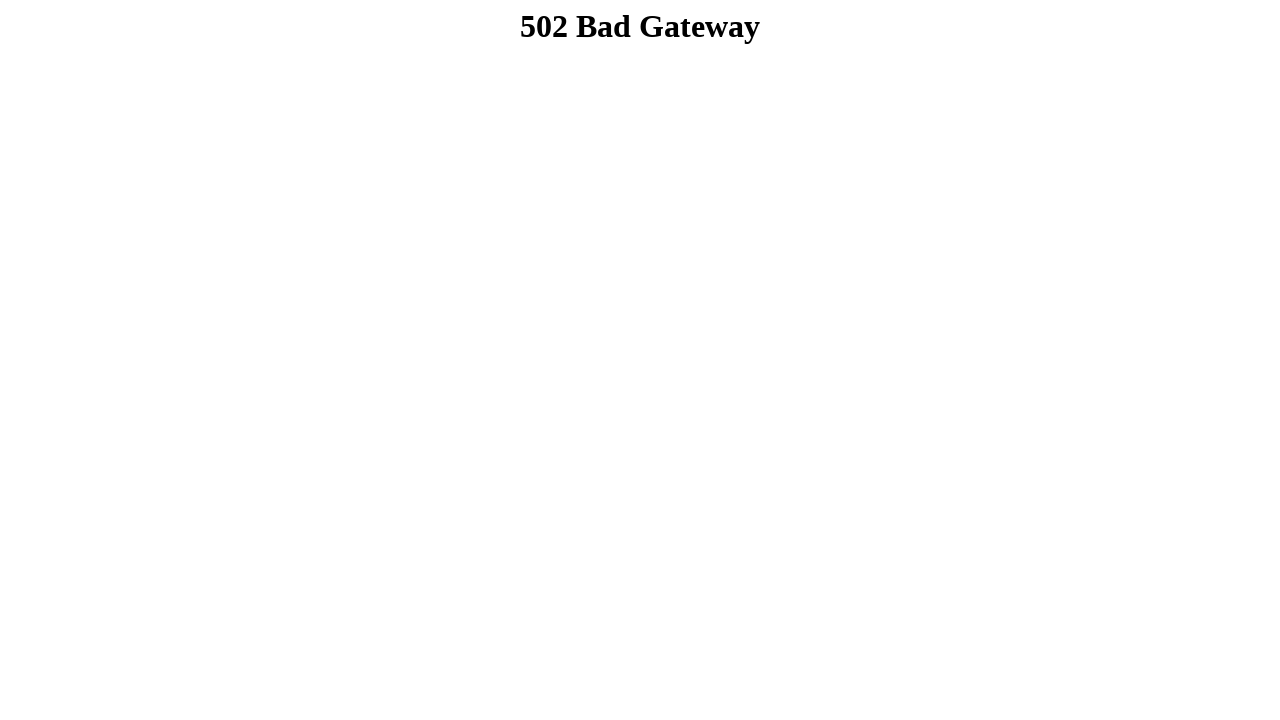

Navigated new tab to web-table page
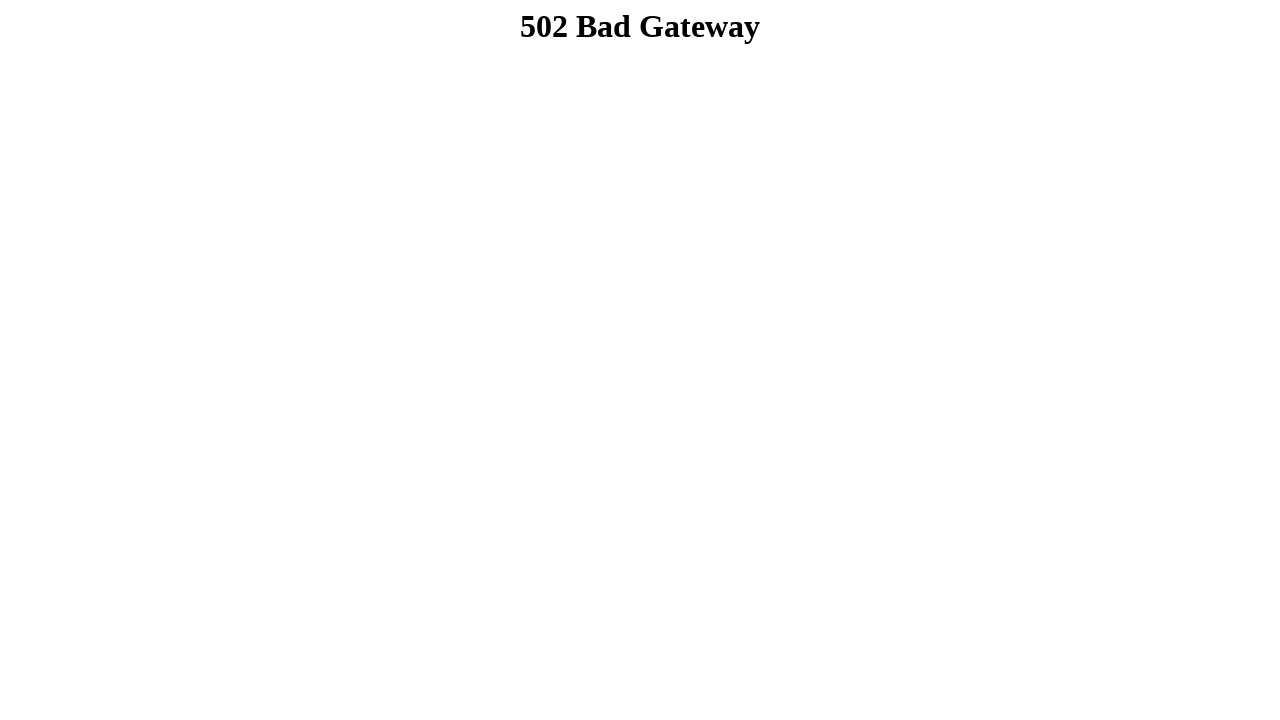

Switched back to original tab
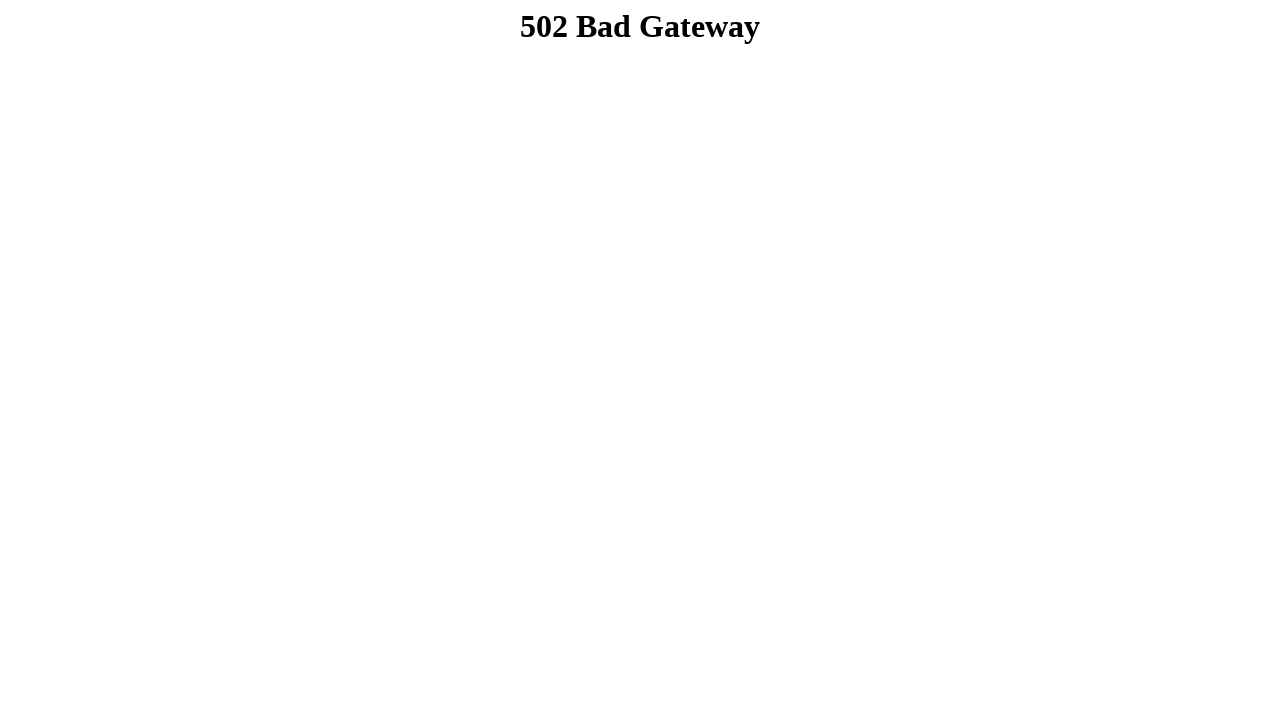

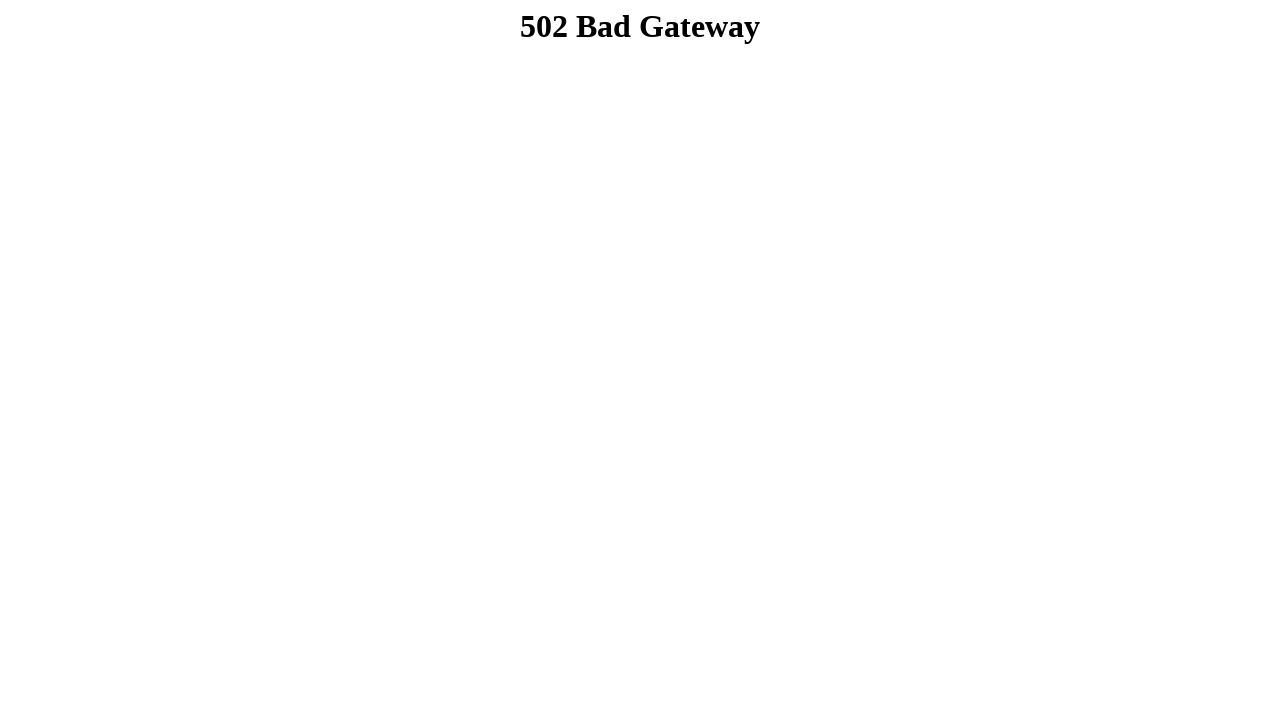